Tests the pagination functionality on Daily Sabah's economy section by clicking the "load more" button to load additional articles and verifying that article list elements are present.

Starting URL: https://www.dailysabah.com/economy

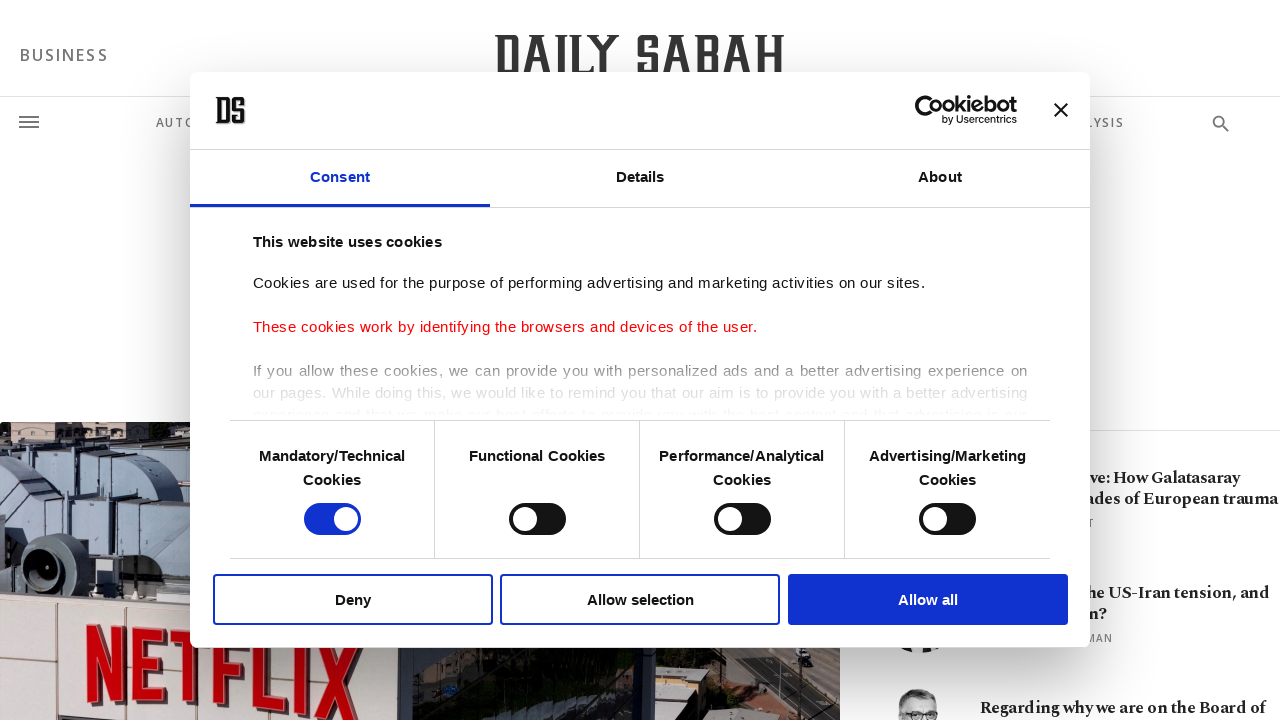

Waited for 'load more' button to appear in Daily Sabah economy section
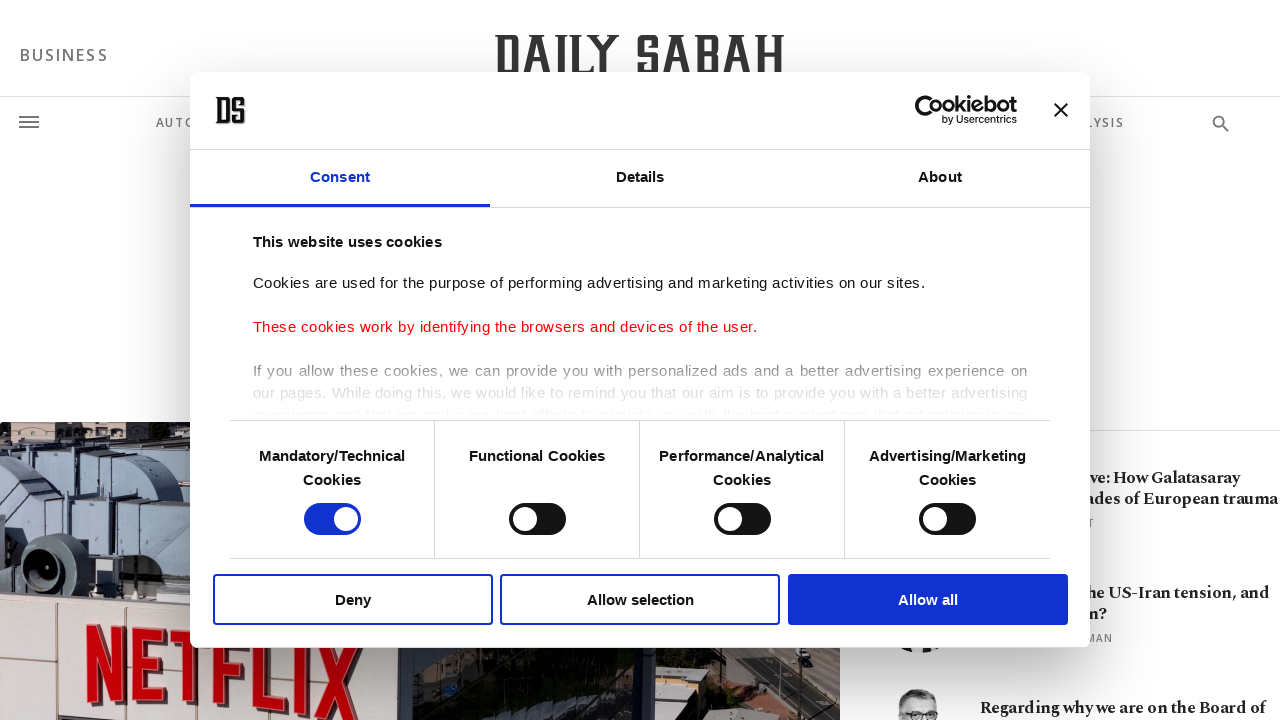

Scrolled 'load more' button into view
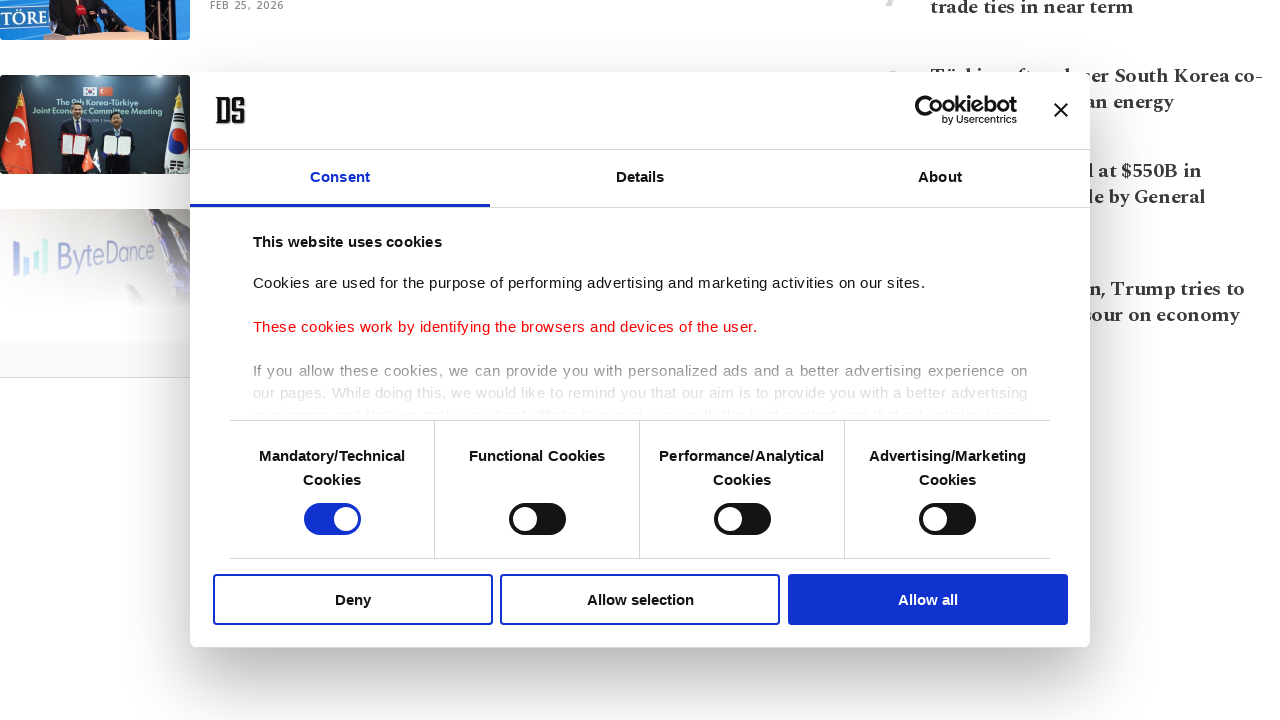

Clicked the 'load more' button to load additional articles
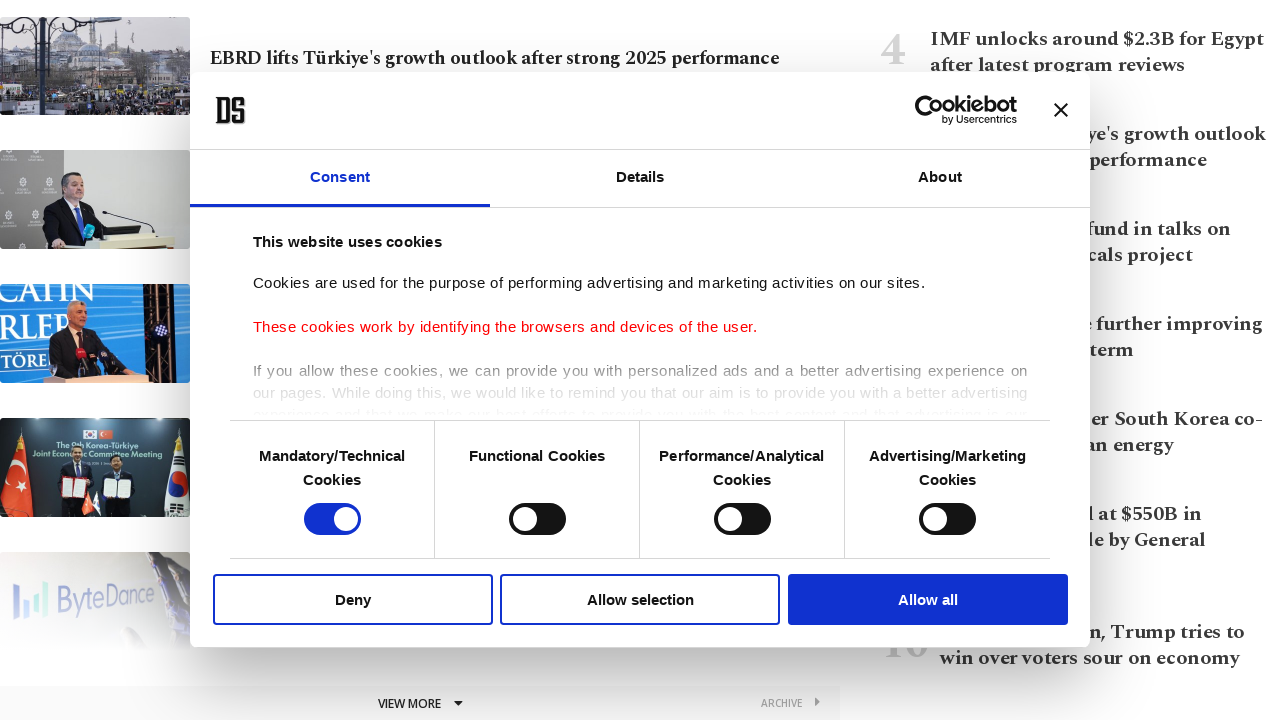

Articles list loaded after first pagination click
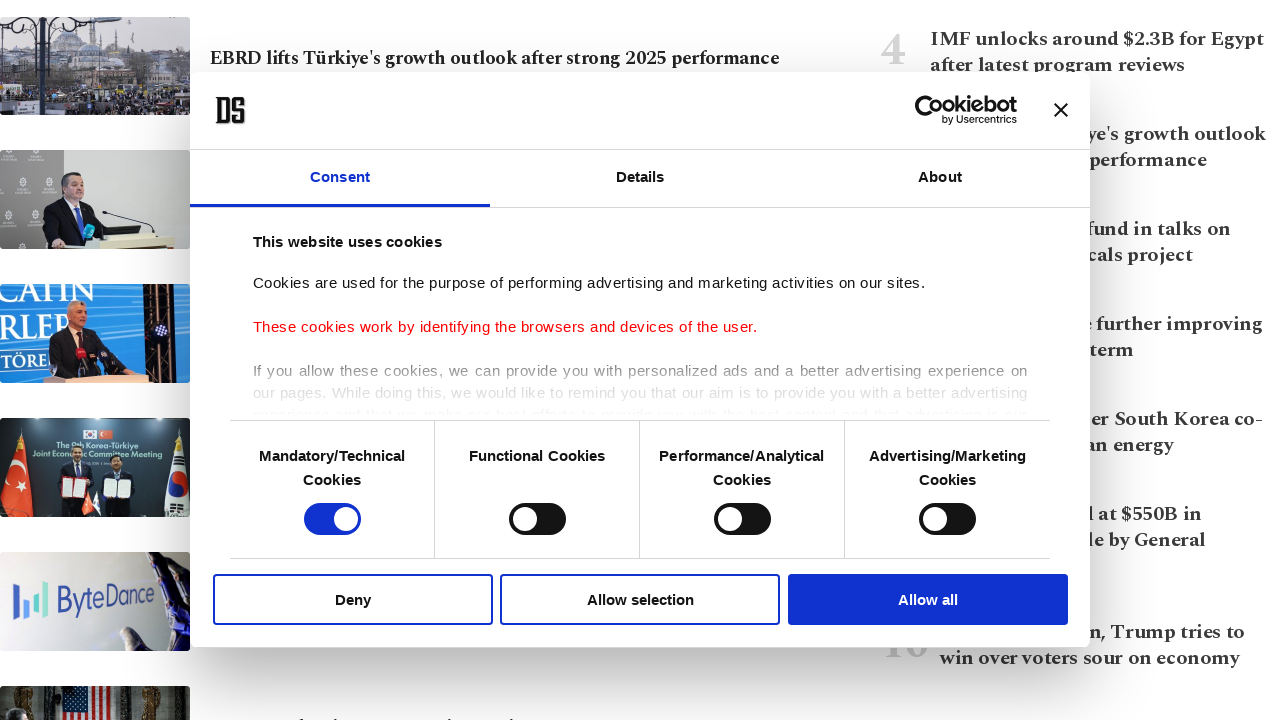

Clicked the 'load more' button again to test pagination works multiple times at (420, 703) on a[data-view='ajax_section_articles'] >> nth=0
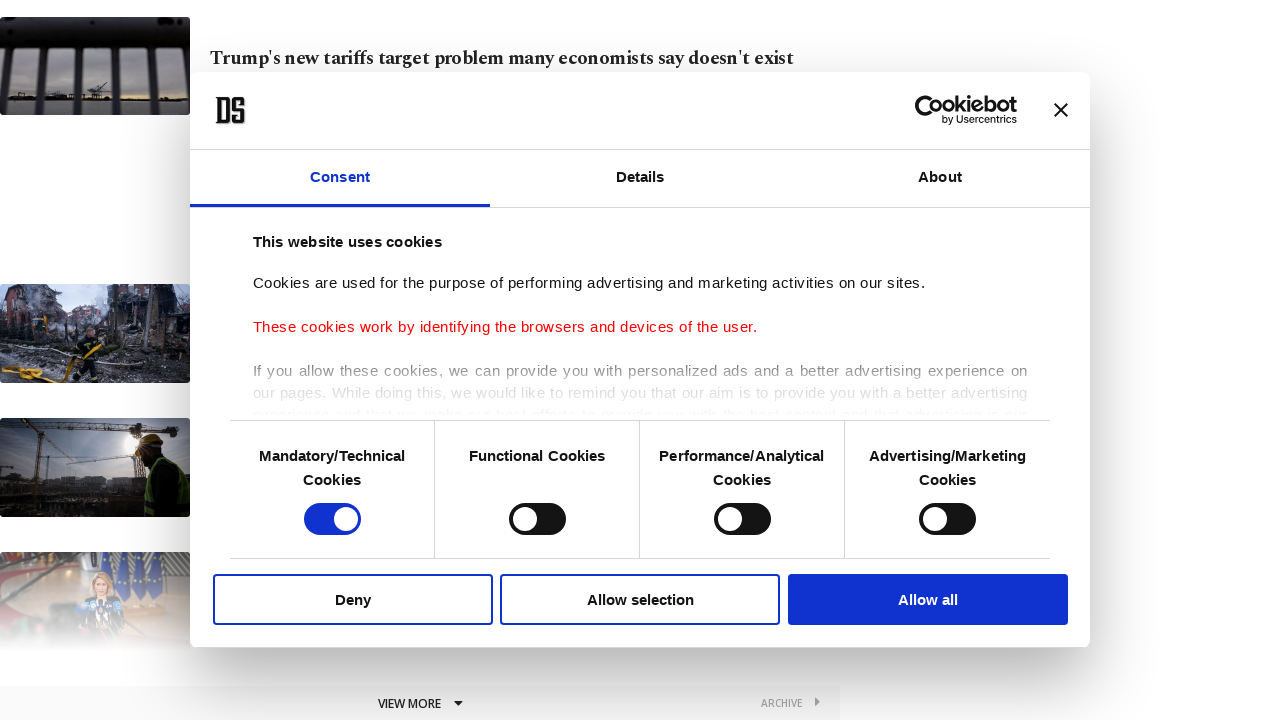

Additional articles loaded after second pagination click
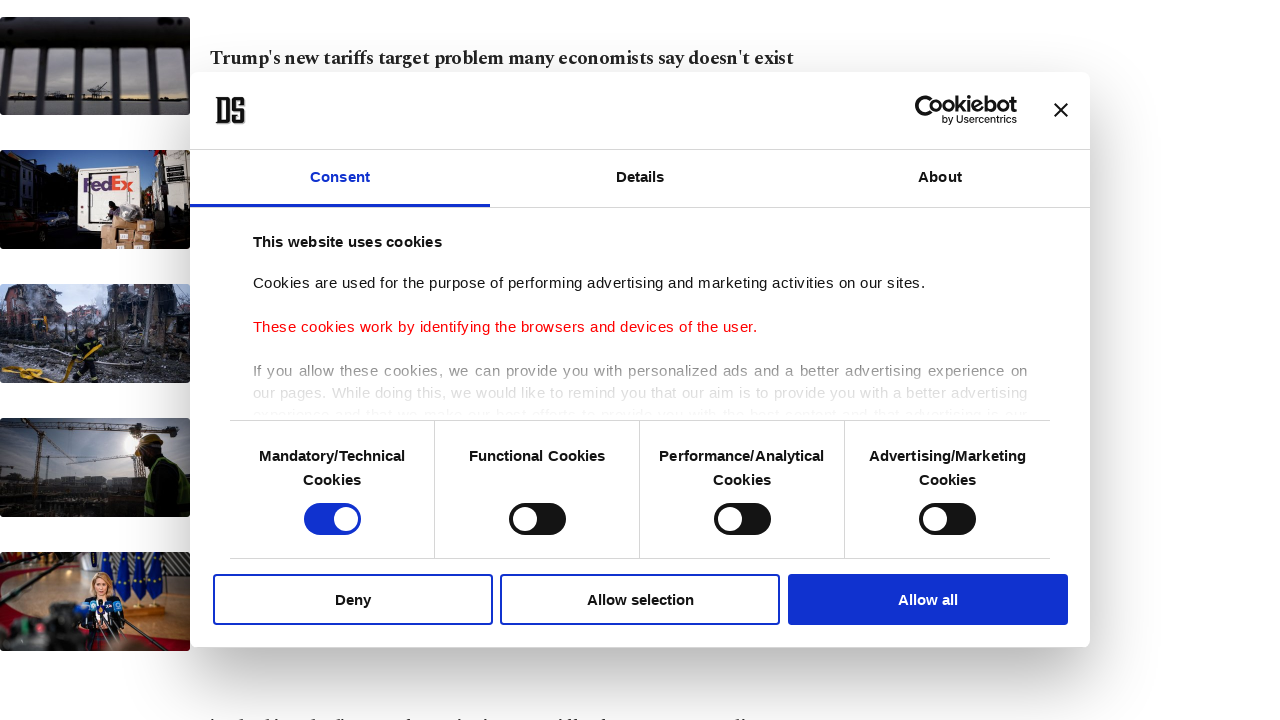

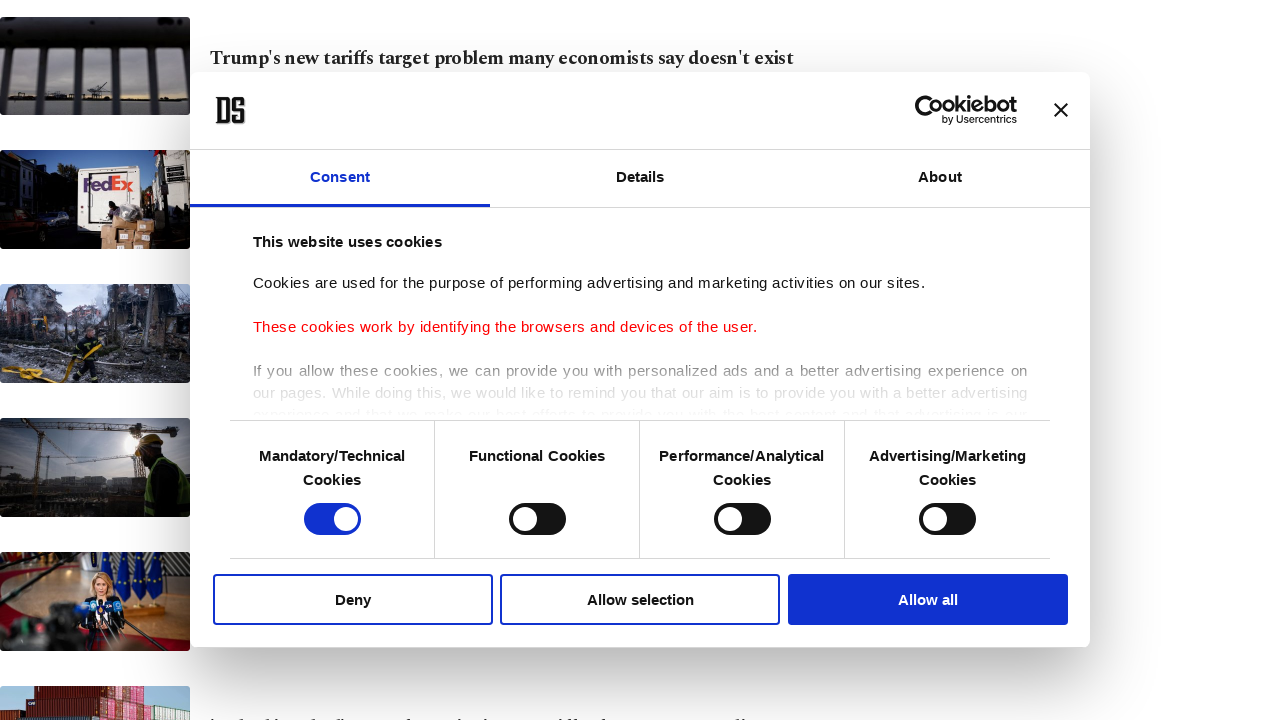